Tests various form elements on an automation practice page including autocomplete text input, checkboxes, and radio buttons

Starting URL: https://rahulshettyacademy.com/AutomationPractice/

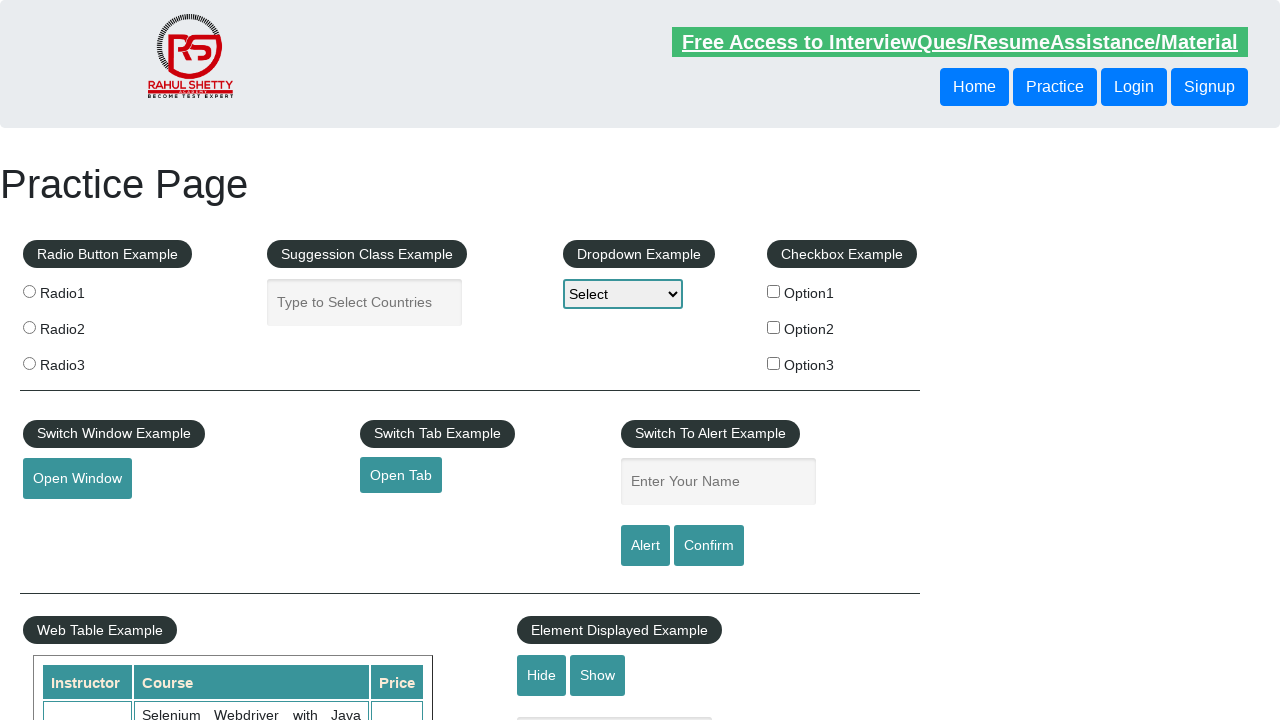

Filled autocomplete text box with 'hello' on #autocomplete
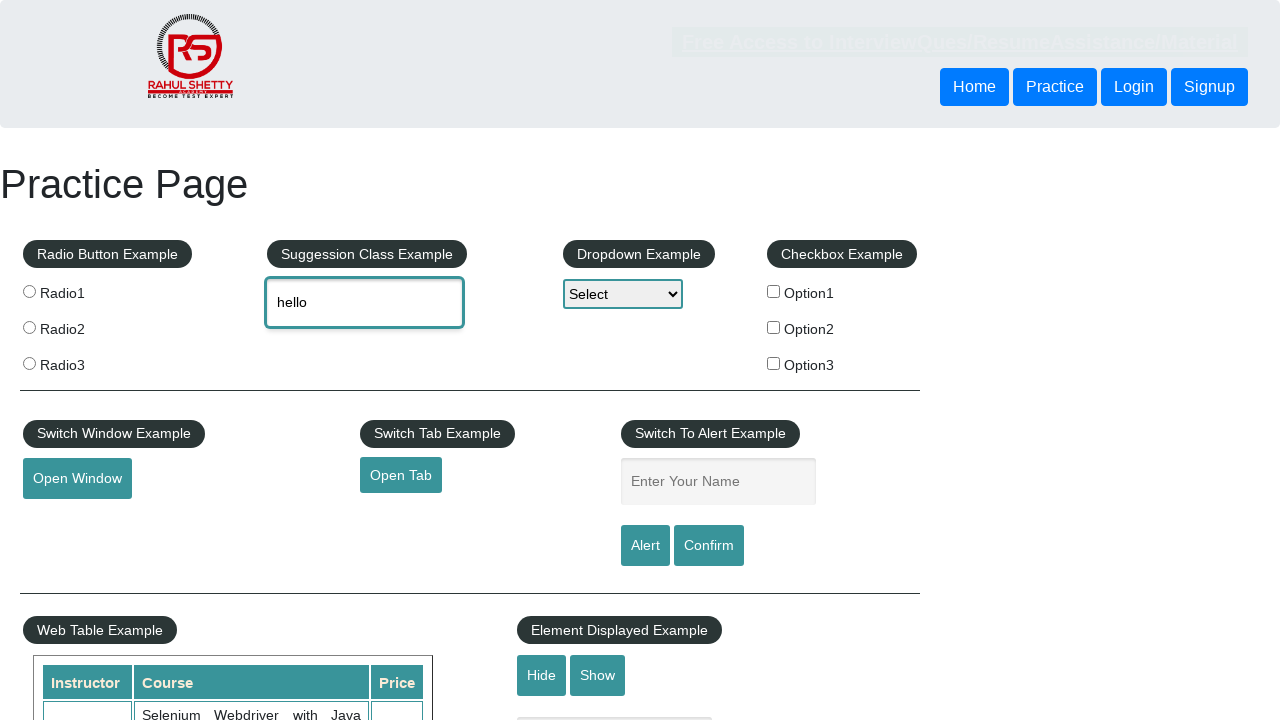

Clicked checkbox option 1 at (774, 291) on input[name='checkBoxOption1']
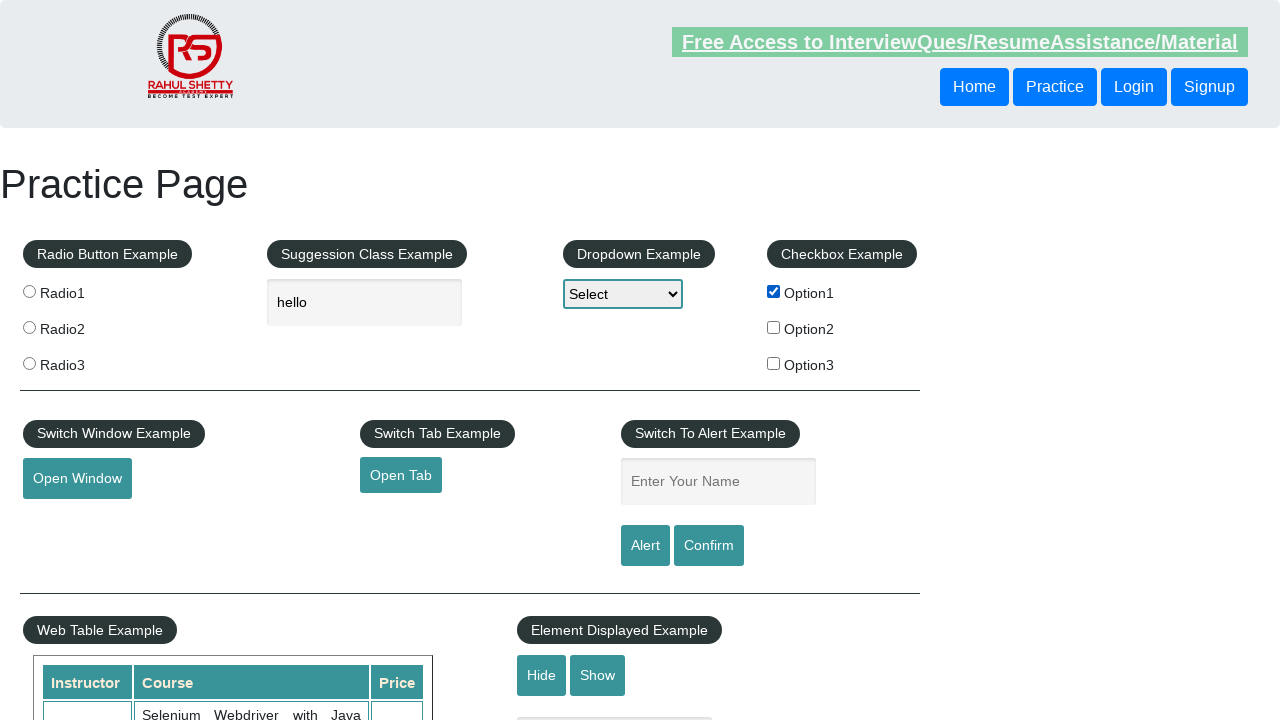

Clicked first radio button at (29, 291) on .radioButton
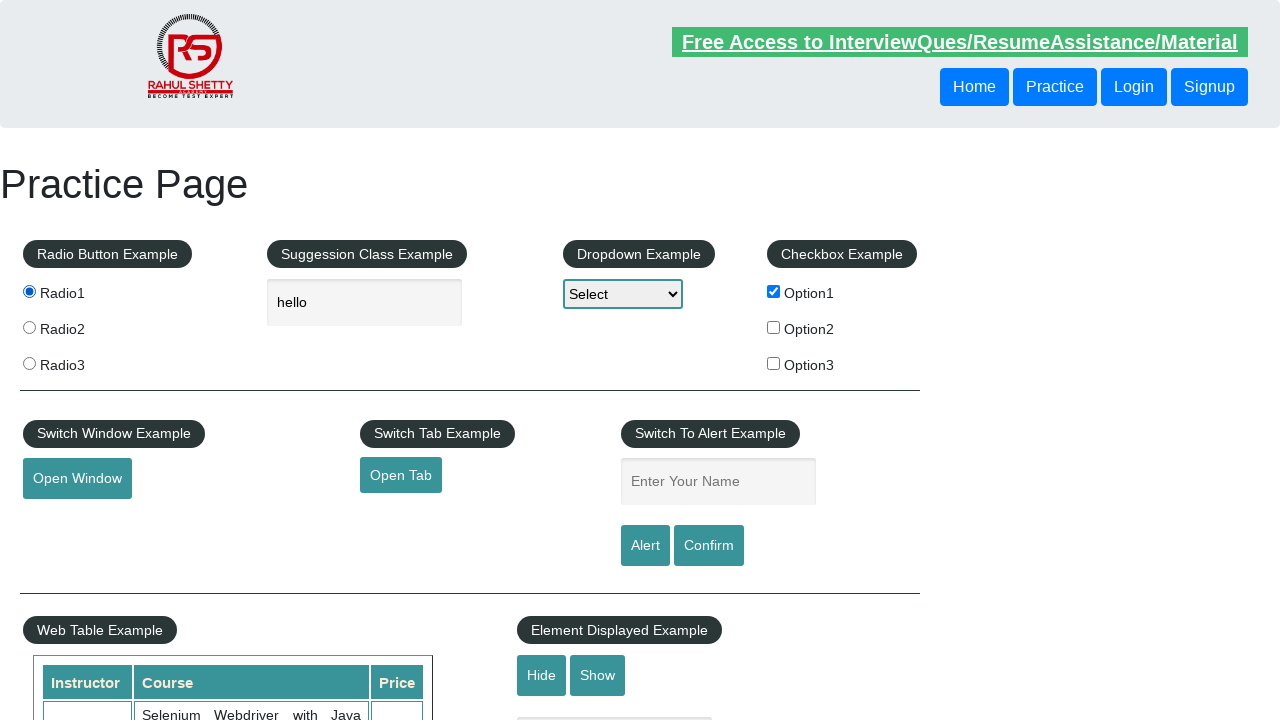

Clicked radio button 2 at (29, 327) on input[value='radio2']
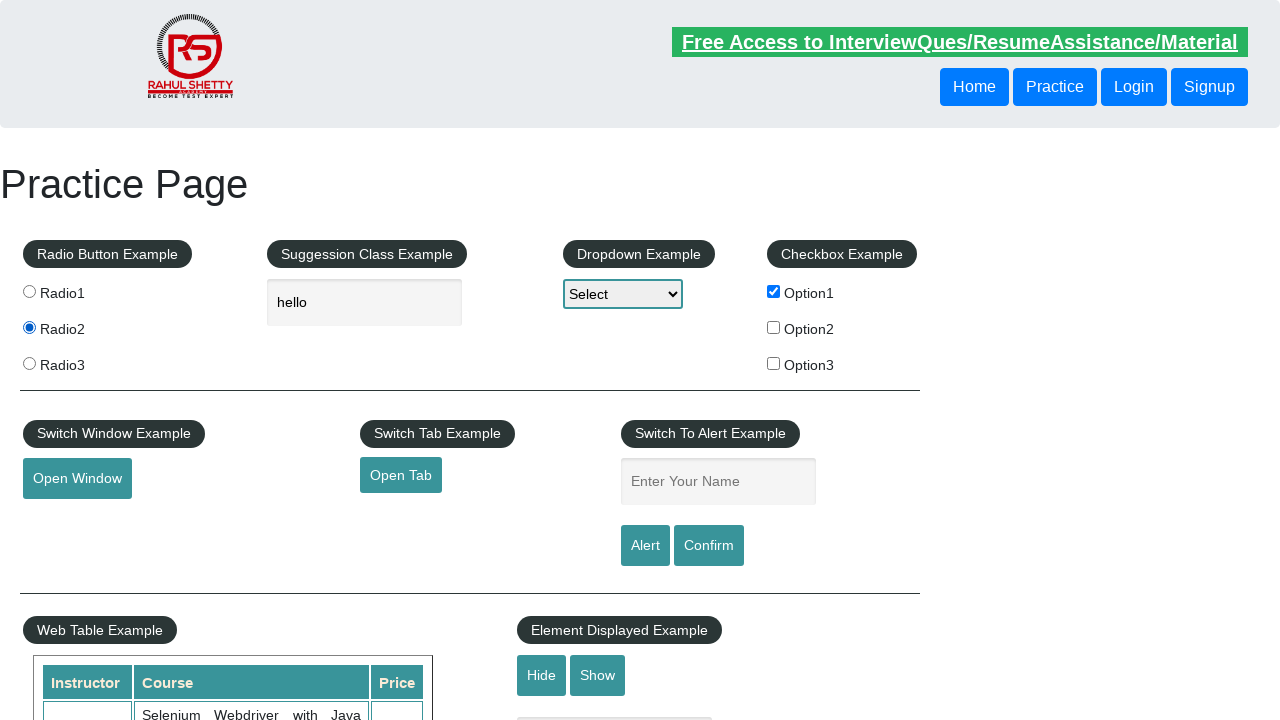

Clicked radio button 3 at (29, 363) on xpath=//input[@value='radio3']
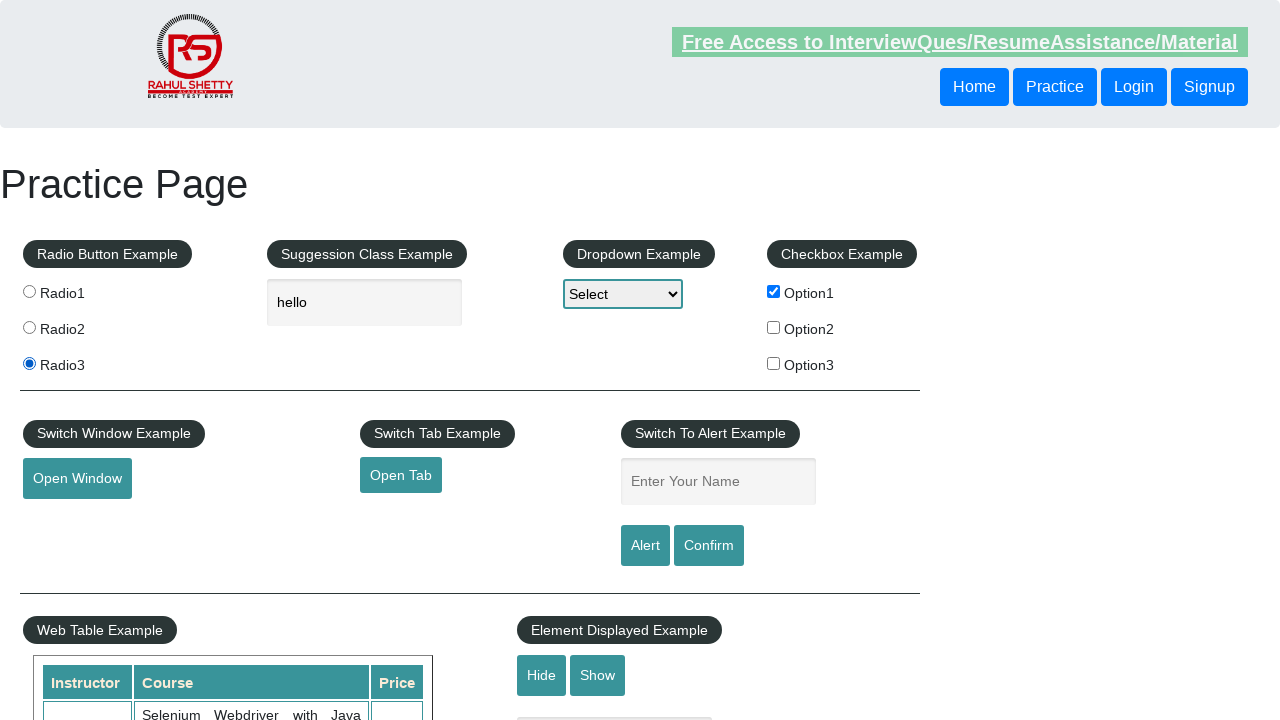

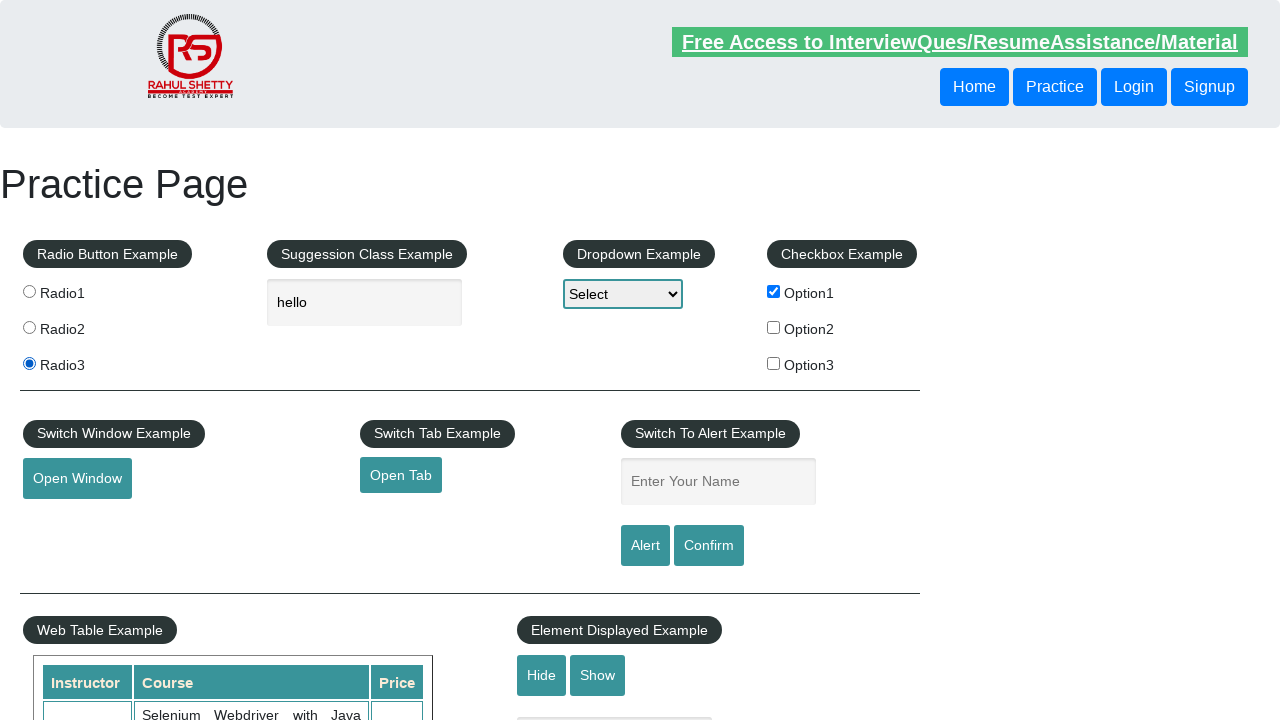